Tests iframe functionality by verifying the page heading is displayed, closing a popup, and checking that the Elemental Selenium link is visible

Starting URL: https://the-internet.herokuapp.com/iframe

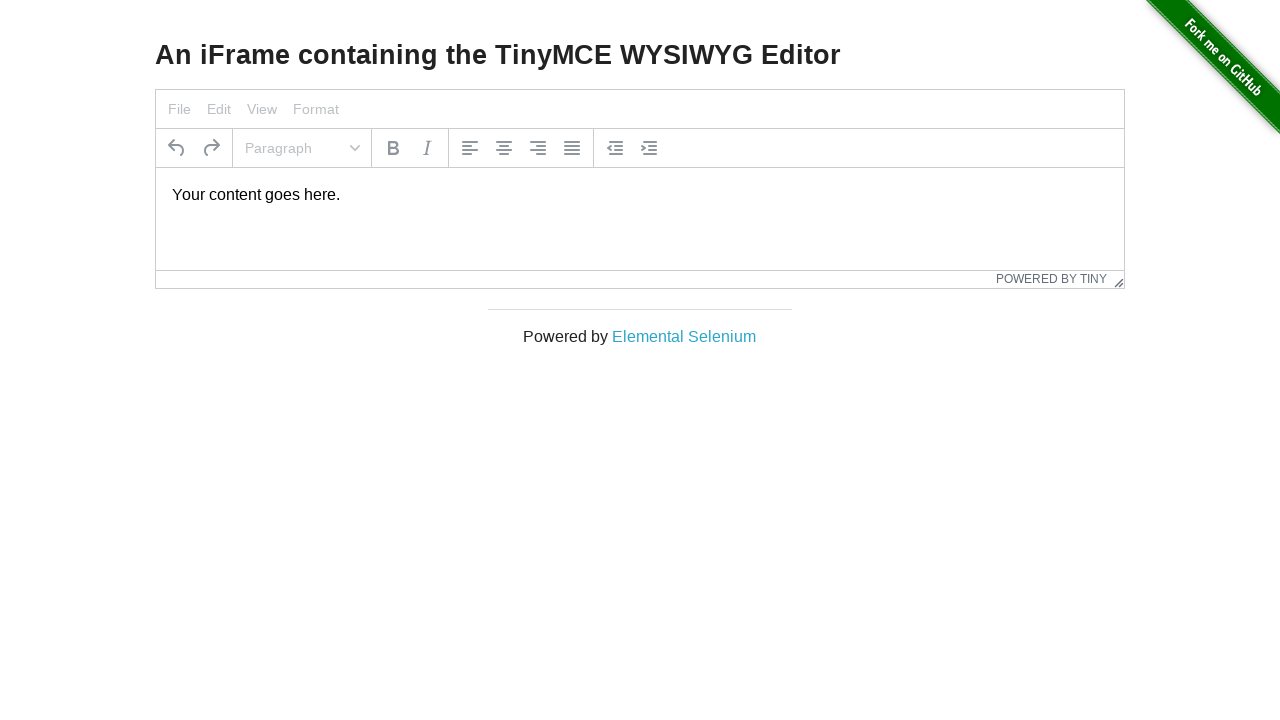

Navigated to iframe test page
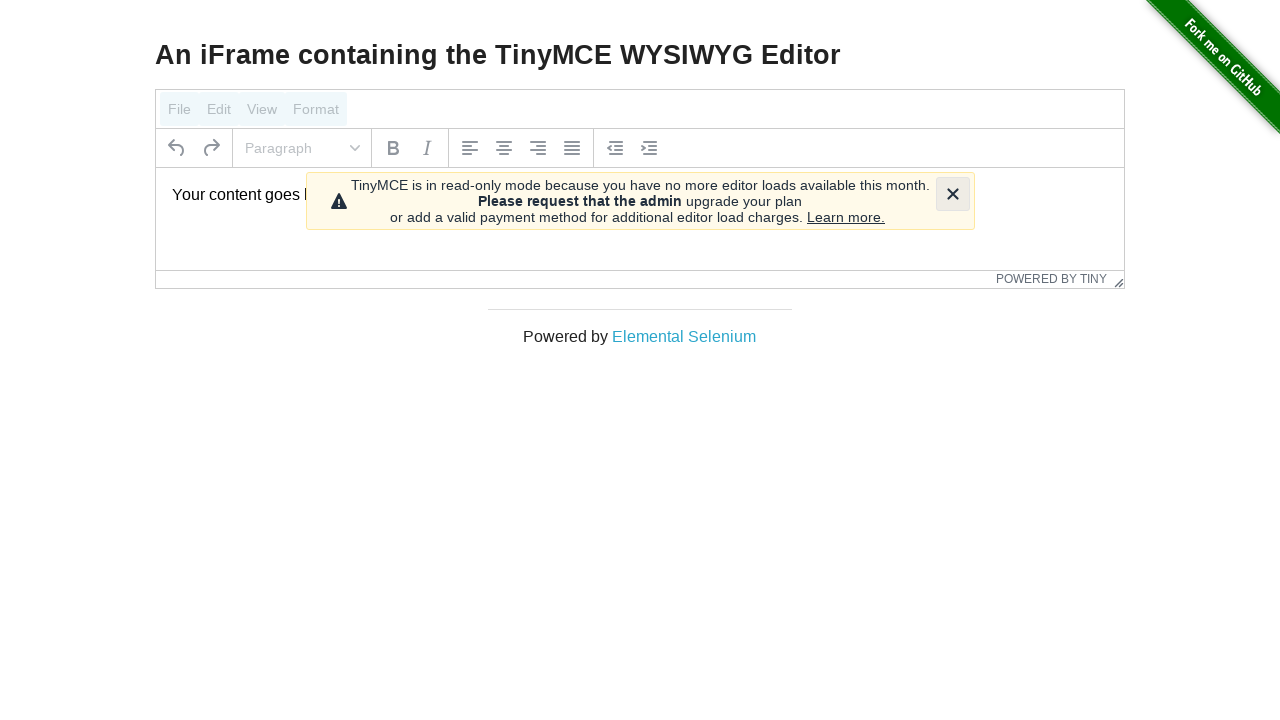

Located h3 heading element
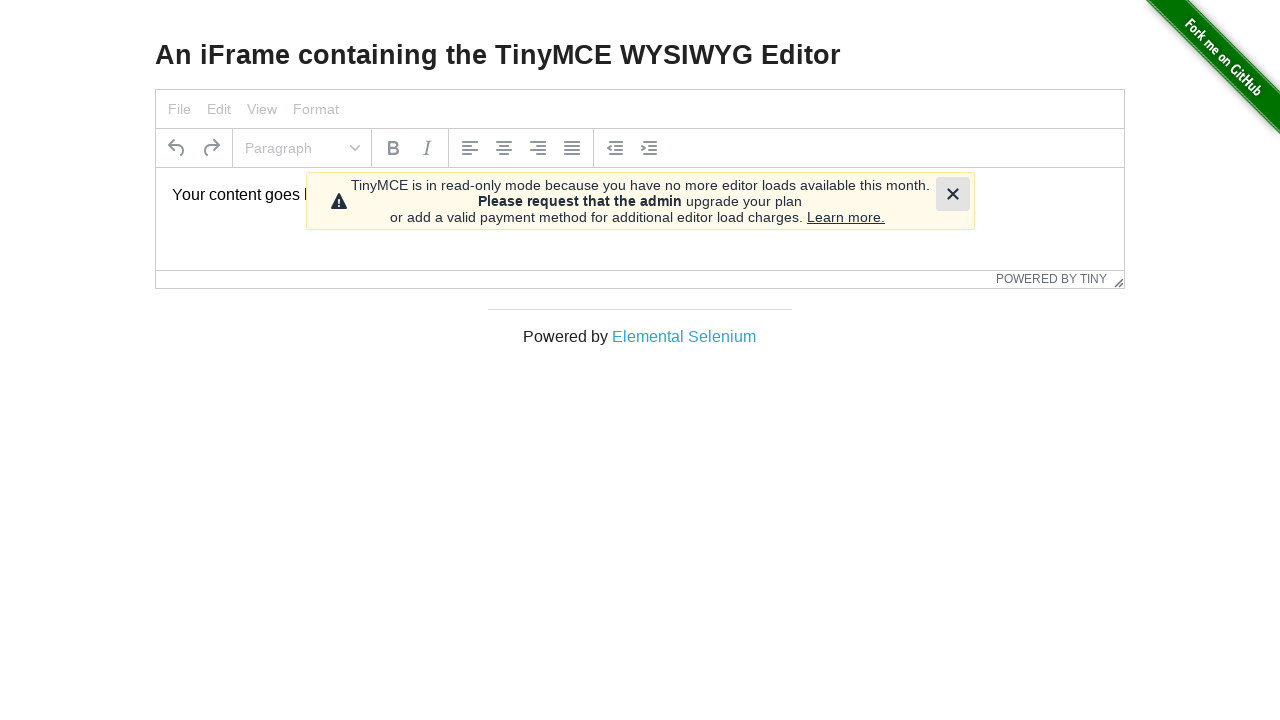

Verified heading 'An IFrame containing...' is displayed
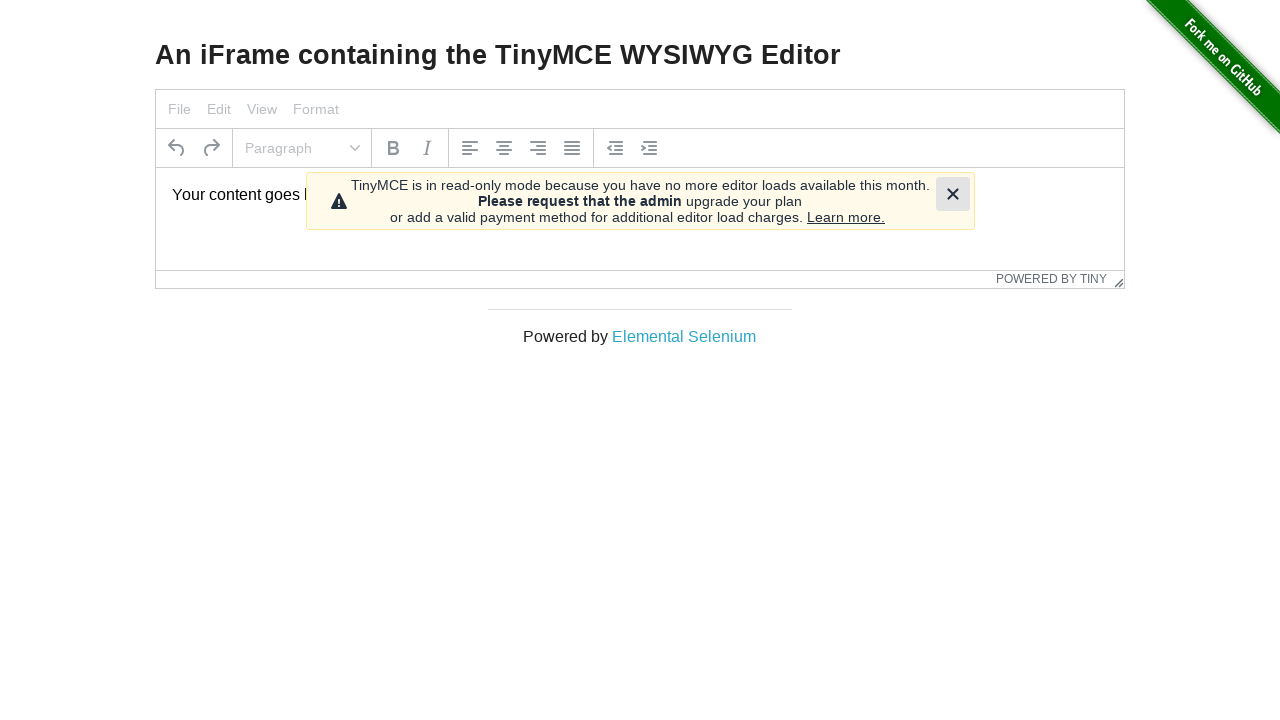

Closed popup/modal by clicking close button at (952, 194) on [aria-label='Close']
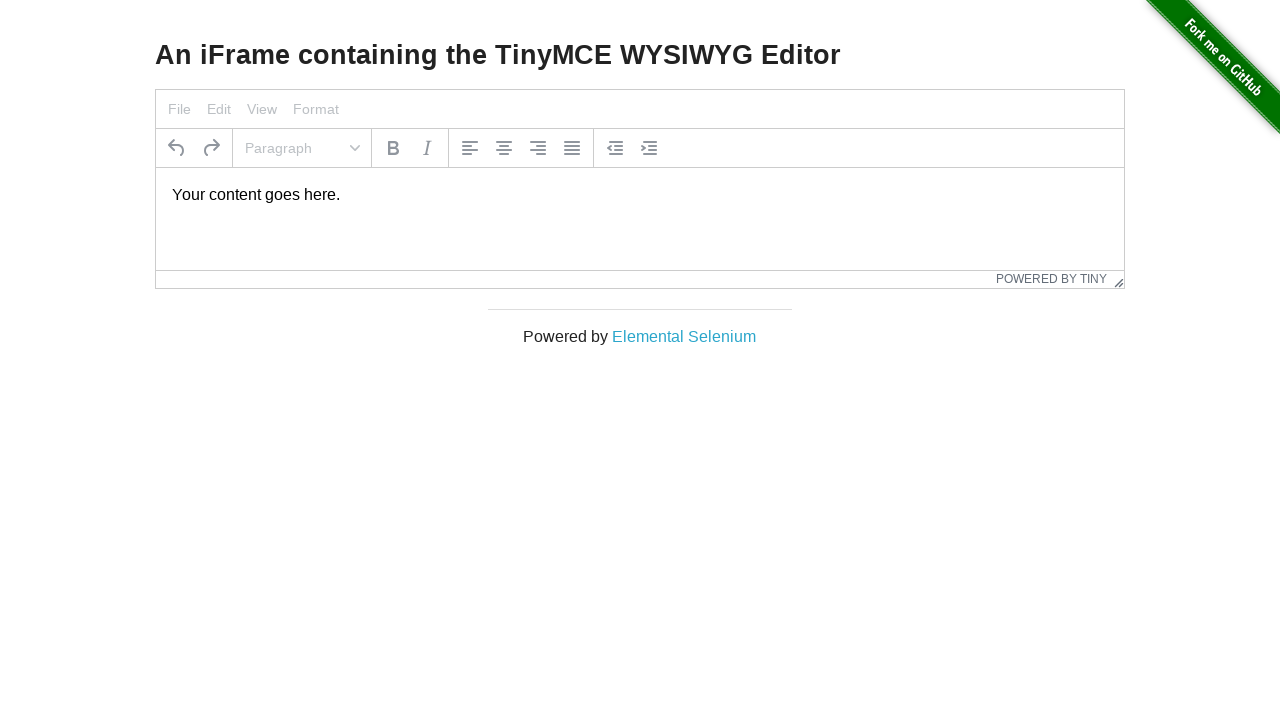

Located Elemental Selenium link
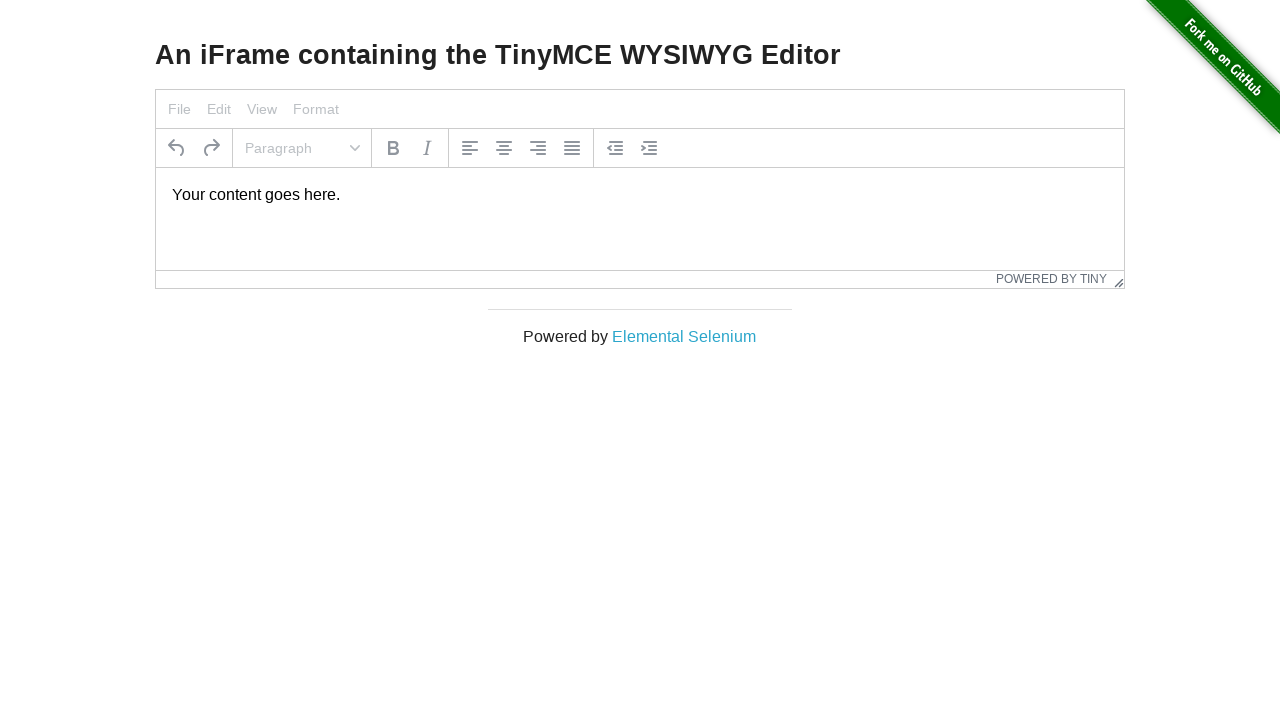

Verified Elemental Selenium link is visible at bottom of iframe
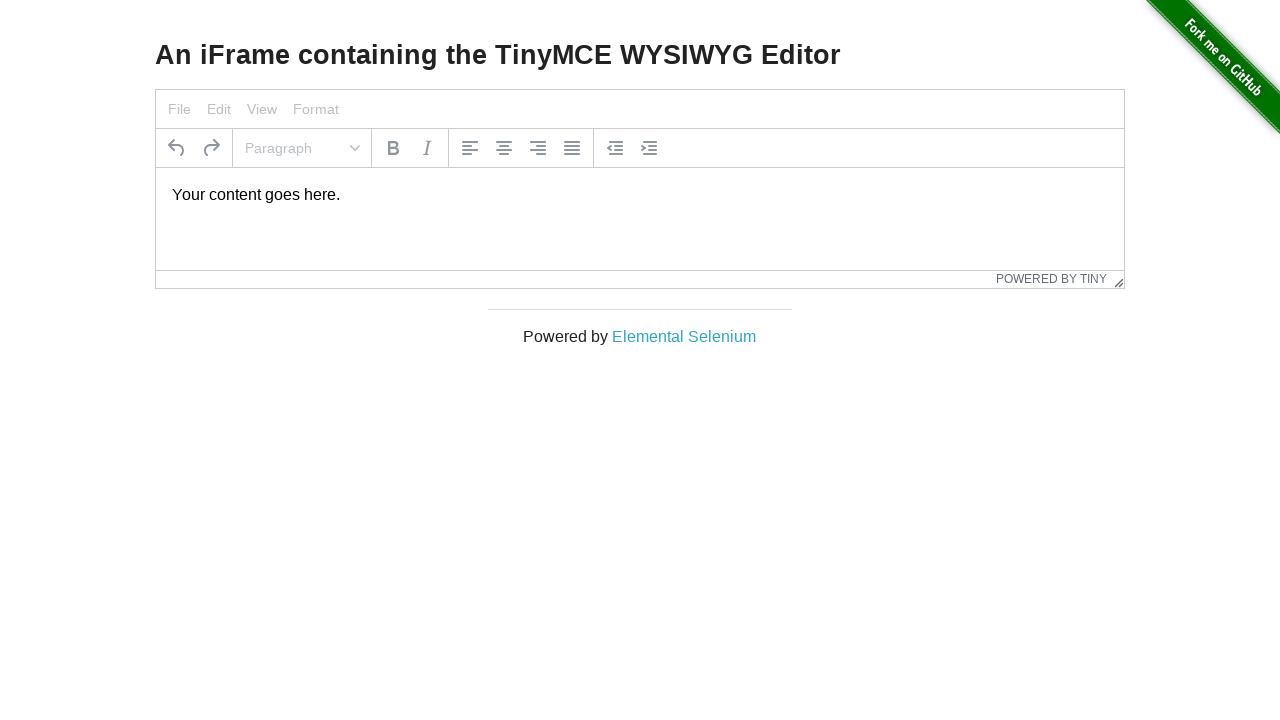

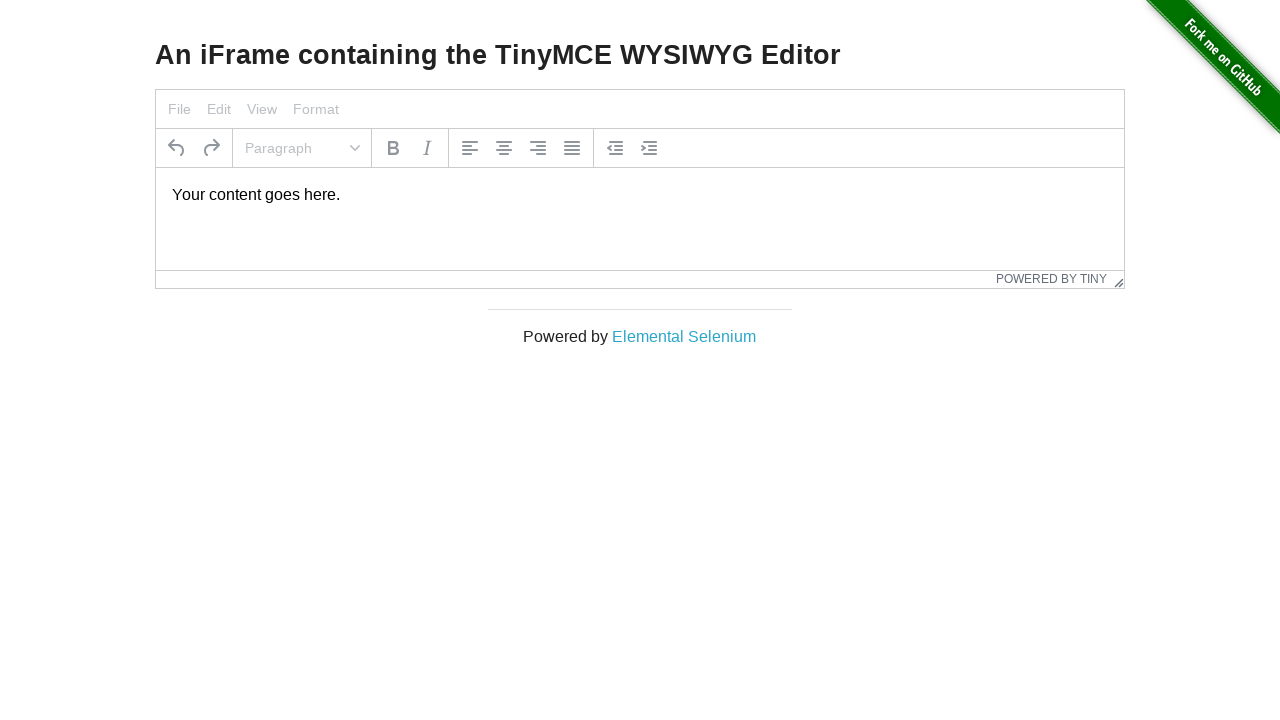